Tests geolocation functionality by setting a mock location (Mount Everest coordinates), clicking a button to retrieve coordinates, and verifying the coordinates element becomes visible.

Starting URL: https://bonigarcia.dev/selenium-webdriver-java/geolocation.html

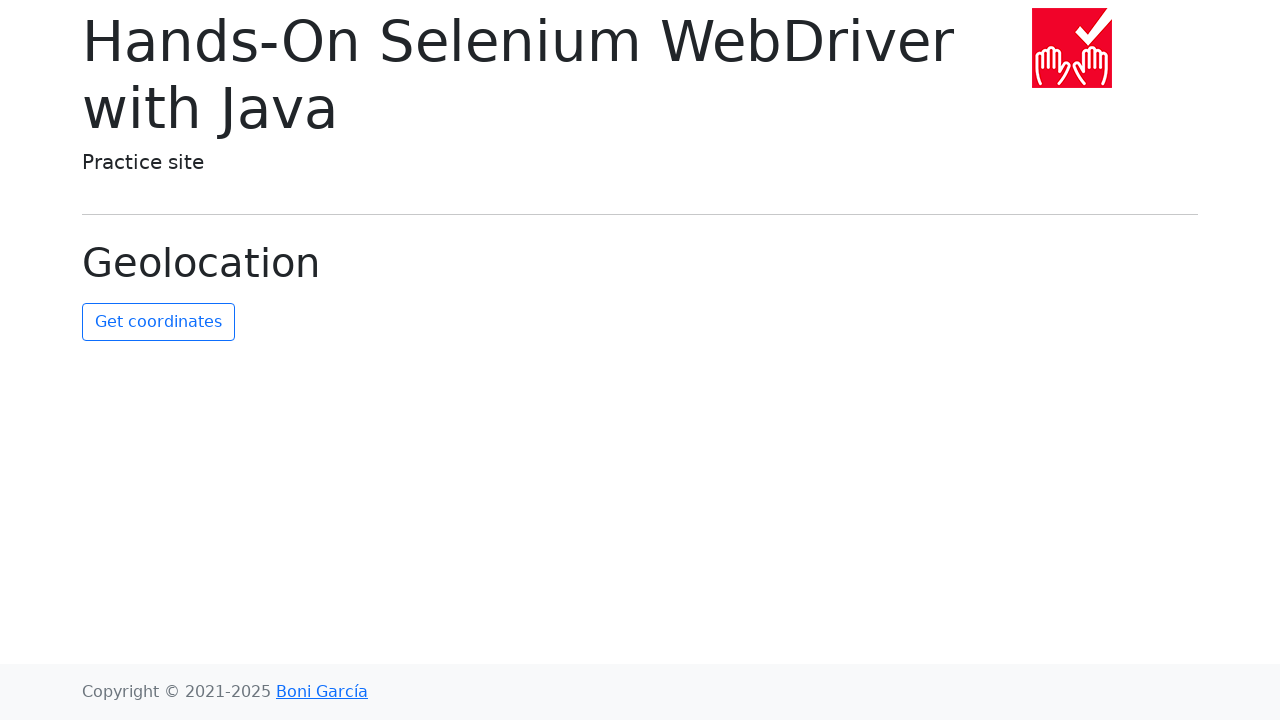

Granted geolocation permissions to the context
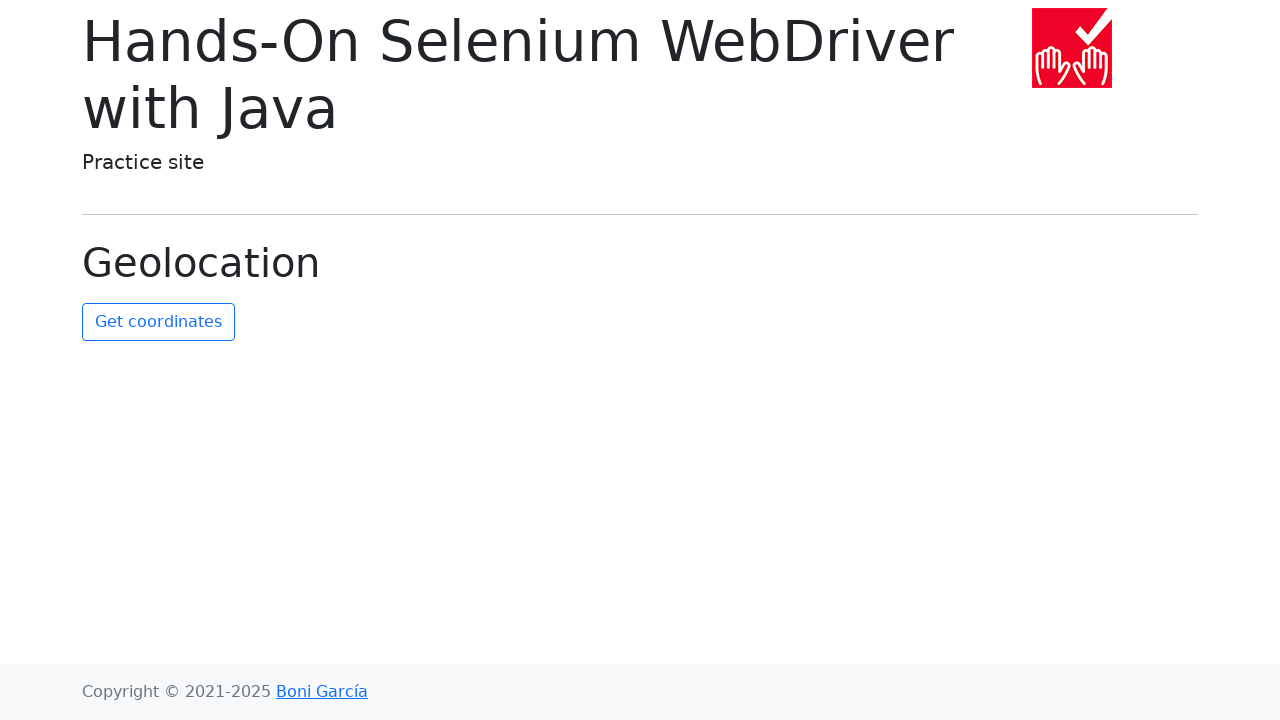

Set geolocation to Mount Everest coordinates (27.5916, 86.5640)
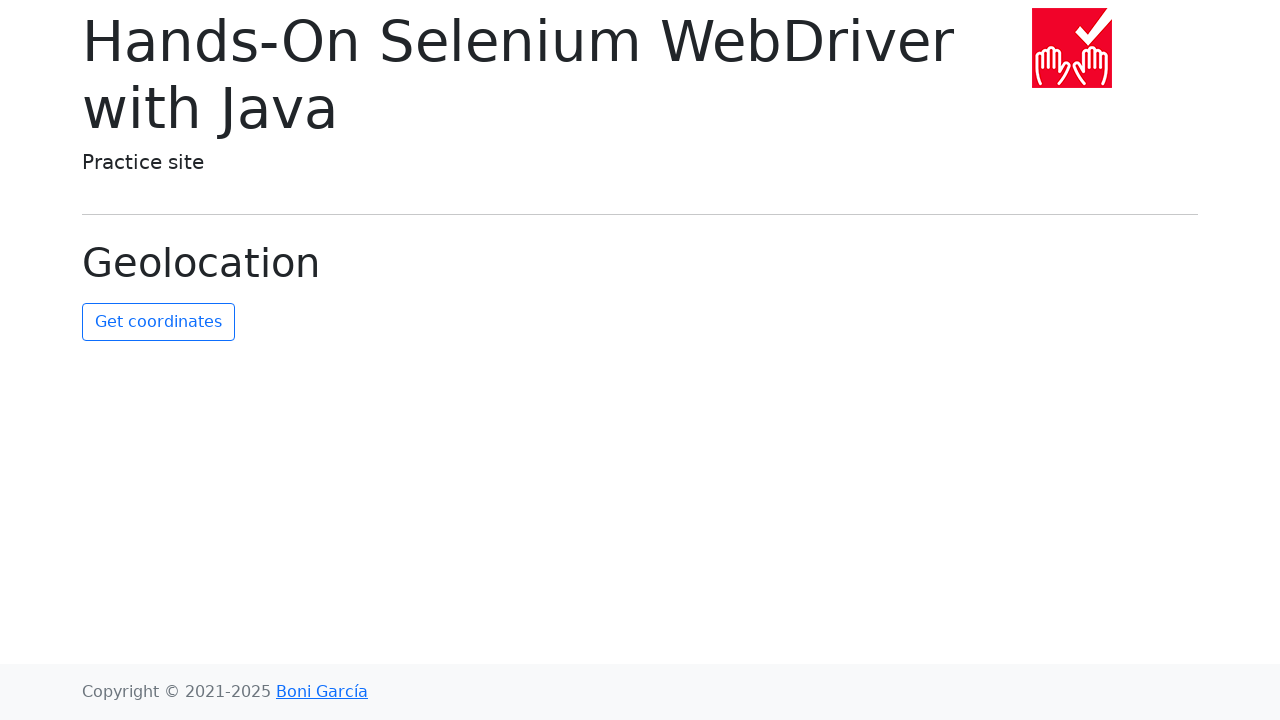

Clicked the 'Get Coordinates' button at (158, 322) on #get-coordinates
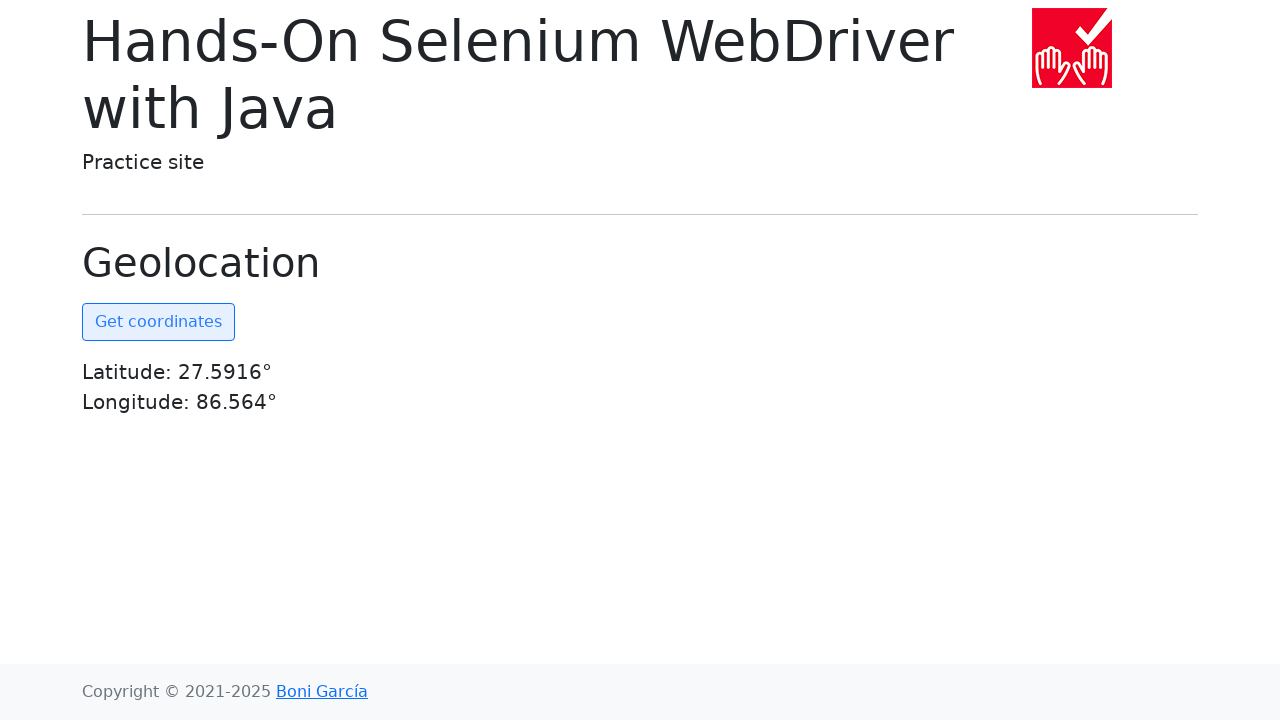

Coordinates element became visible, confirming geolocation functionality works
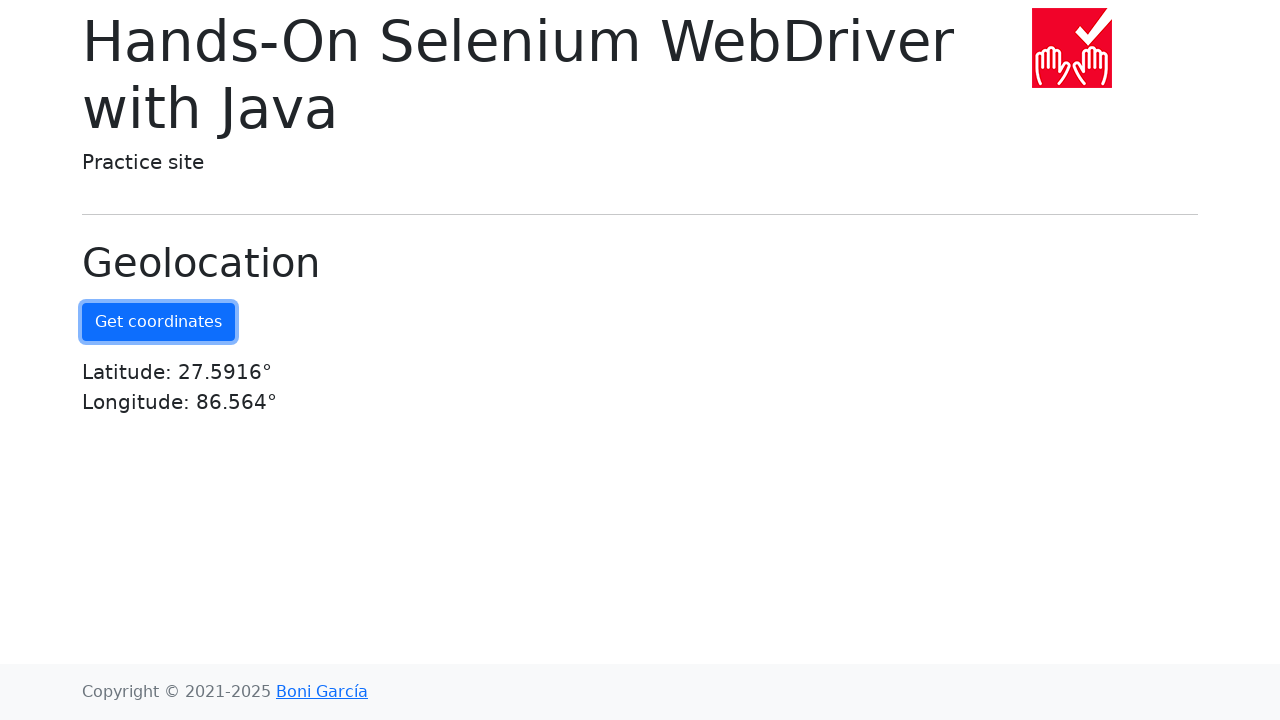

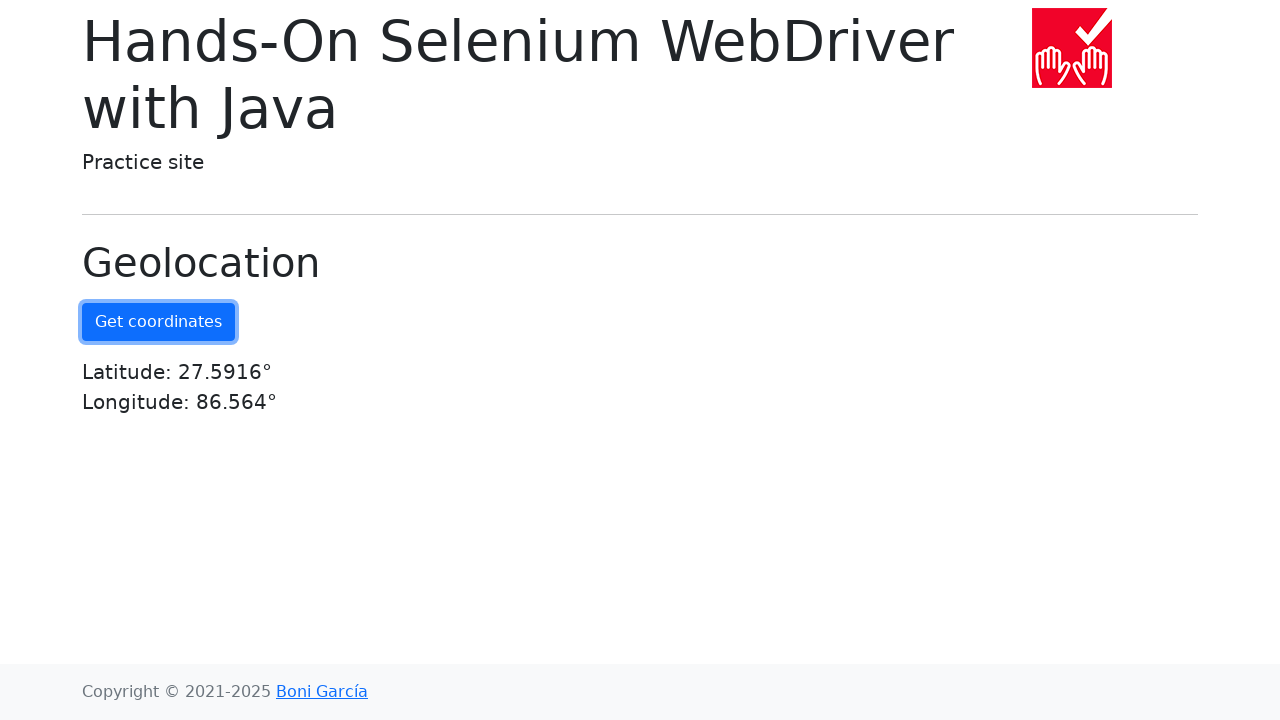